Navigates to the LambdaTest e-commerce playground and verifies the page title is "Your Store"

Starting URL: https://ecommerce-playground.lambdatest.io/

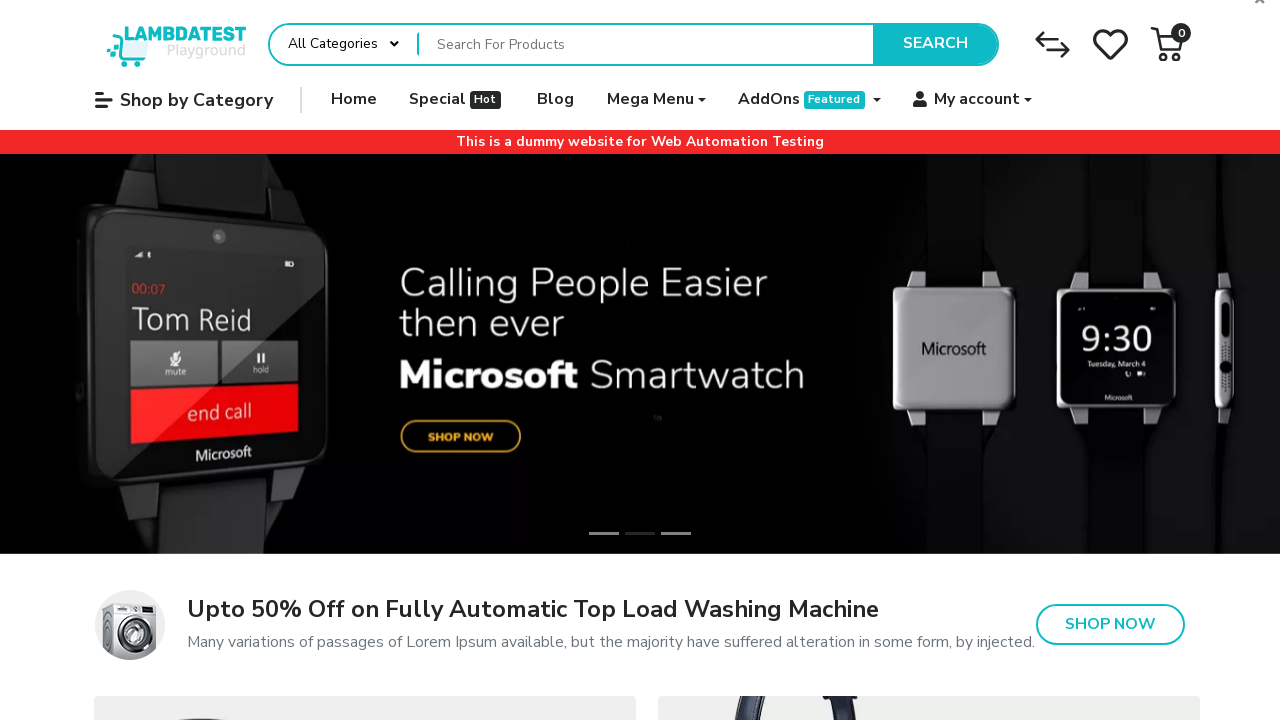

Navigated to LambdaTest e-commerce playground
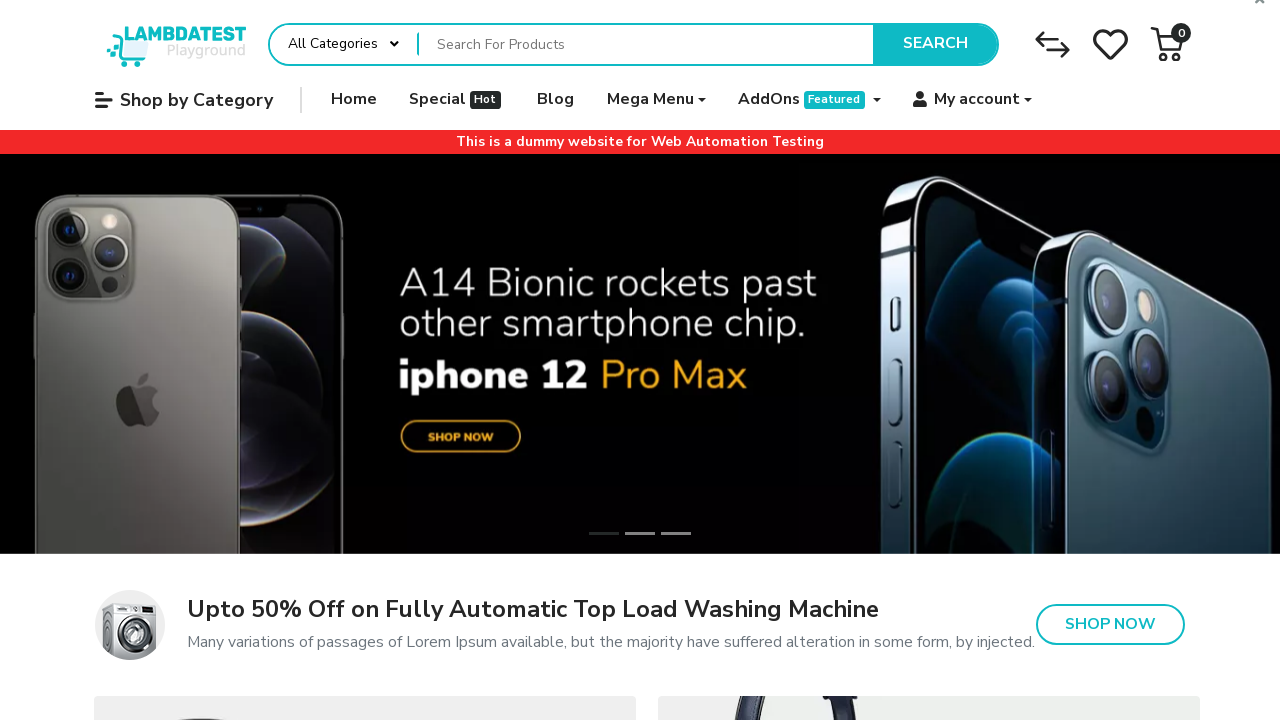

Page loaded (domcontentloaded state)
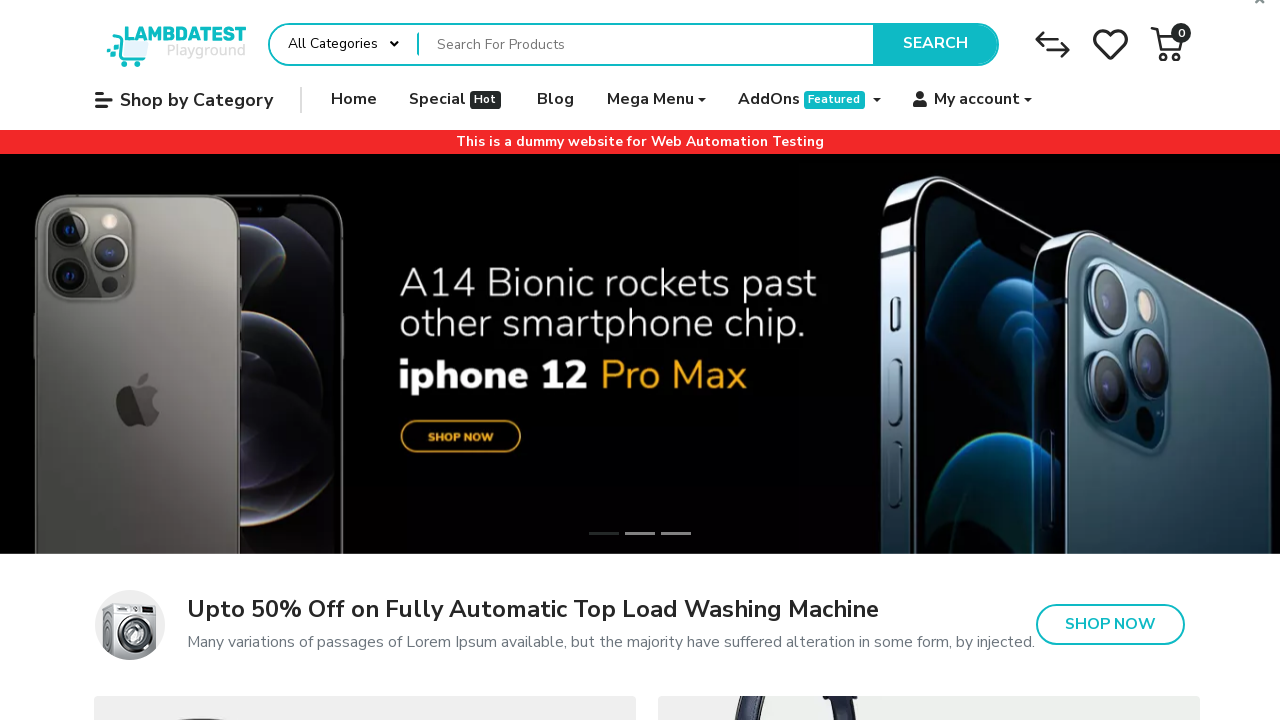

Verified page title is 'Your Store'
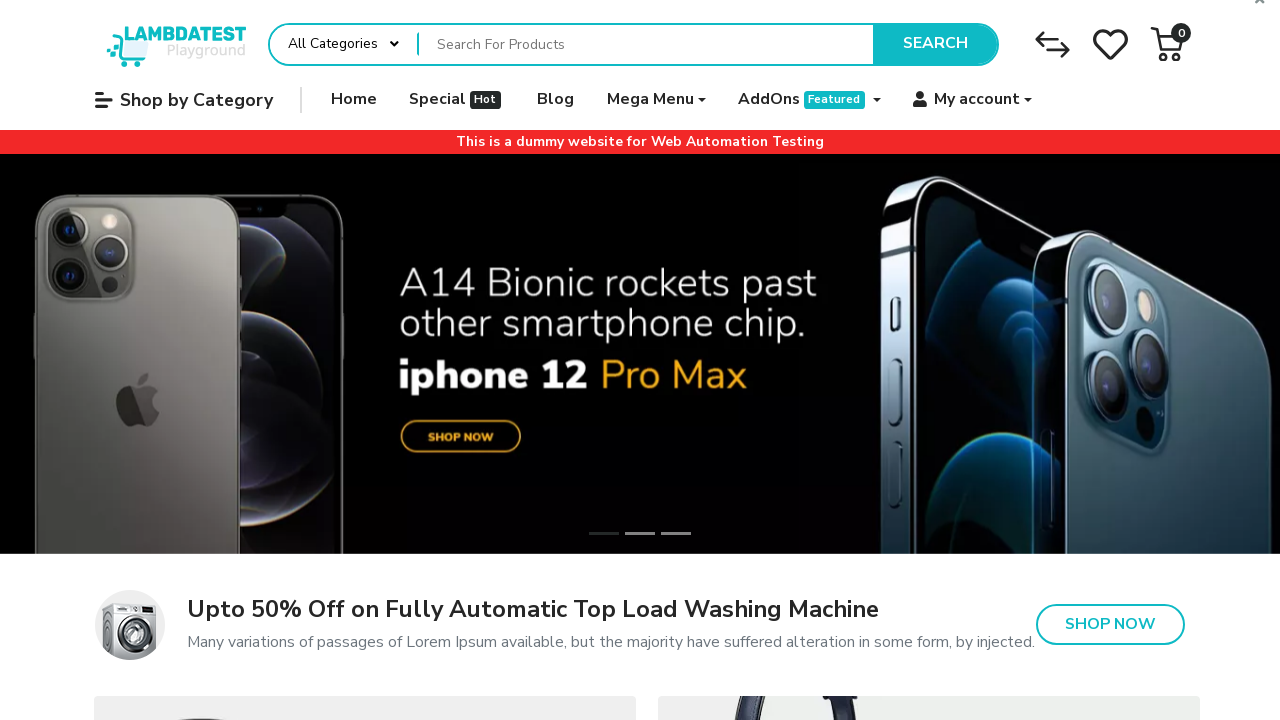

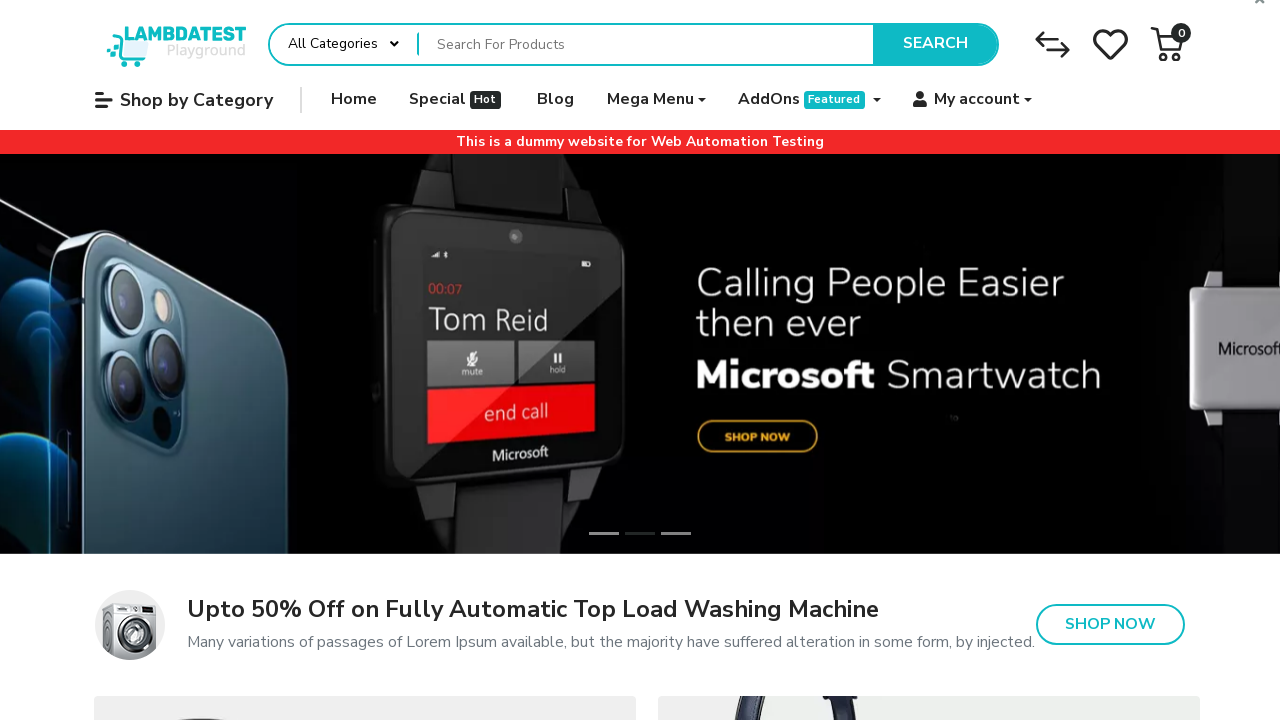